Tests responsive behavior by setting mobile viewport and attempting selection

Starting URL: https://demoqa.com/selectable

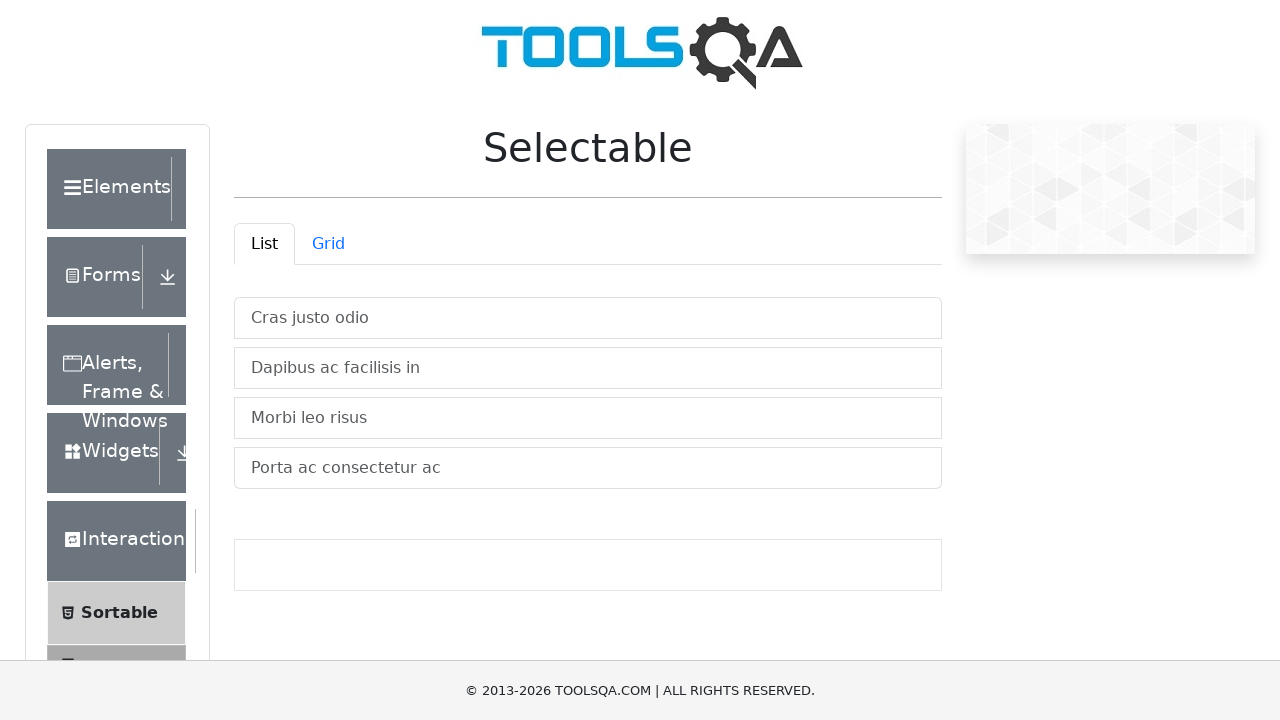

Set mobile viewport to 375x667
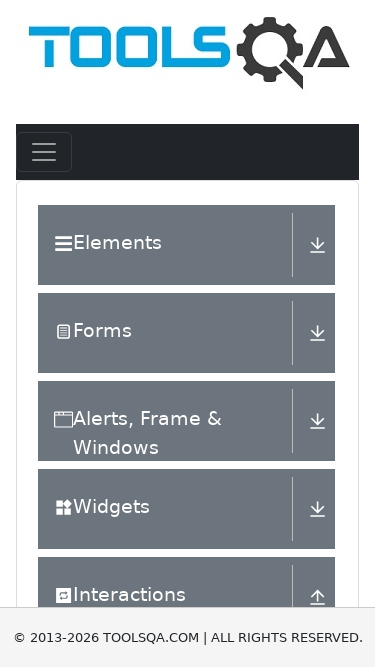

Reloaded page with mobile viewport
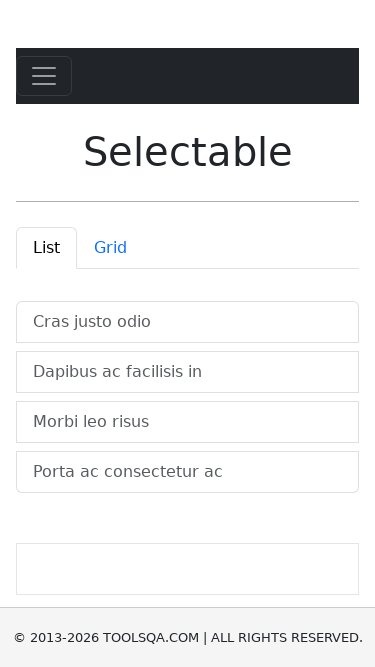

Clicked on 'List' tab at (46, 324) on #demo-tab-list
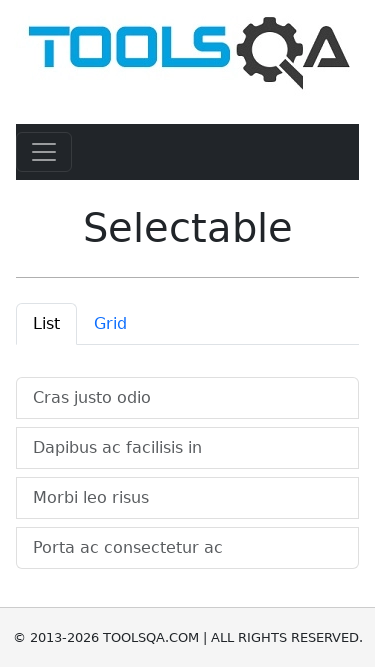

Waited for list items to load in vertical list container
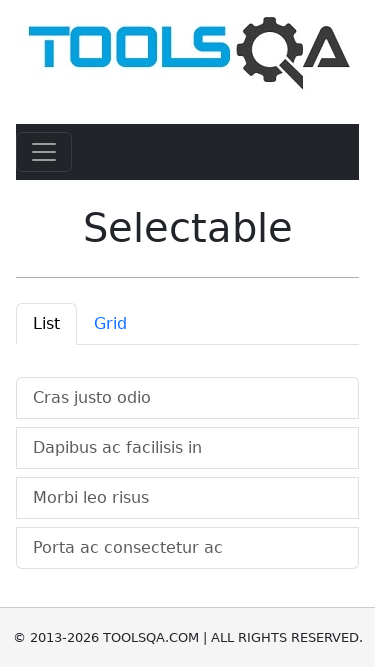

Attempted to select first list item on mobile viewport at (188, 398) on #verticalListContainer .list-group-item:first-child
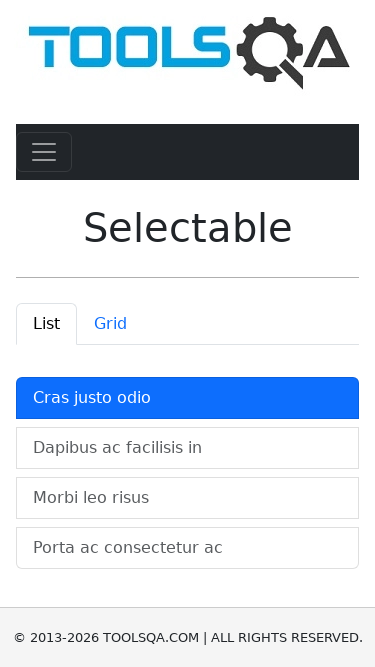

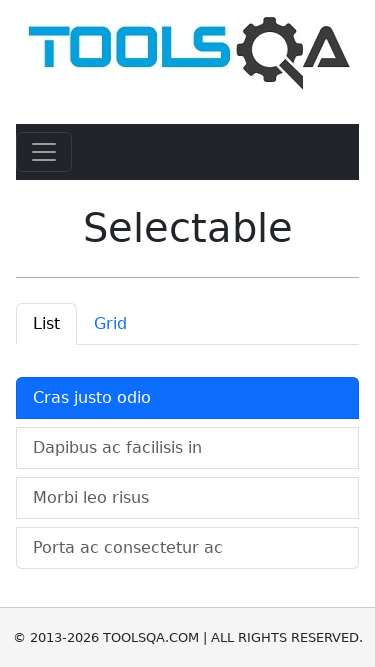